Navigates to a Stepik lesson page and waits for it to load

Starting URL: https://stepik.org/lesson/25969/step/8

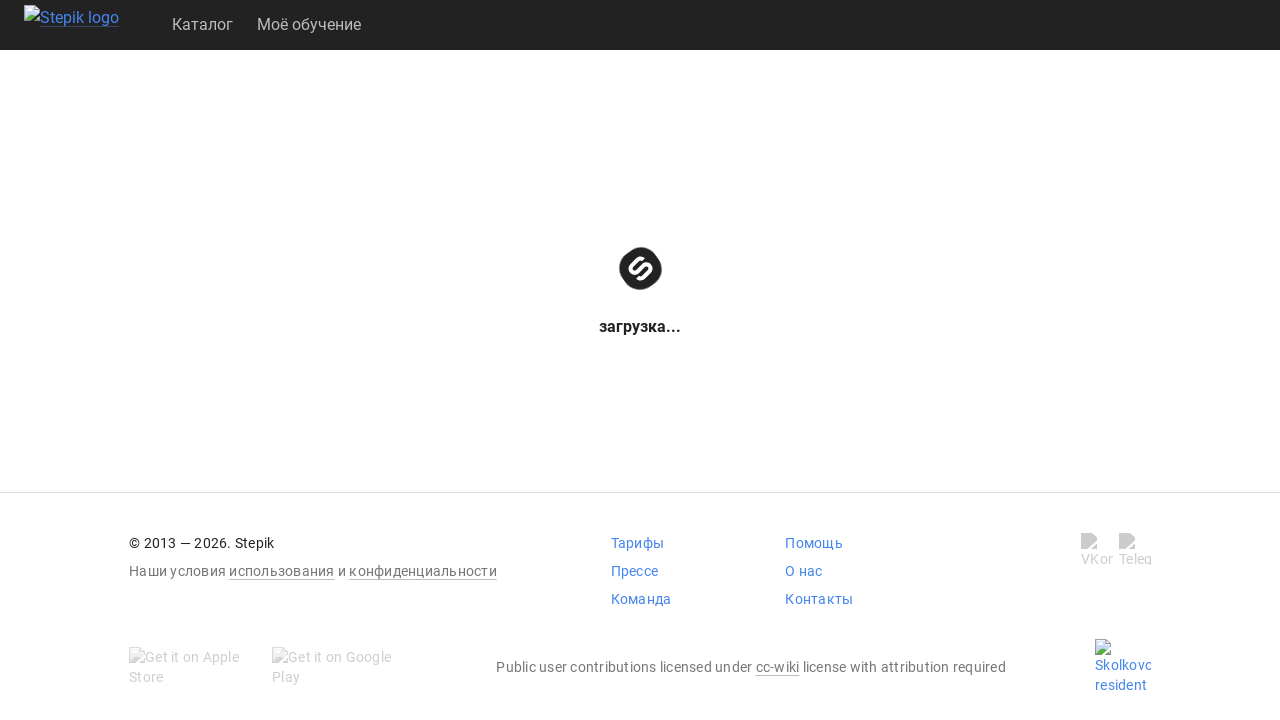

DOM content loaded on Stepik lesson page
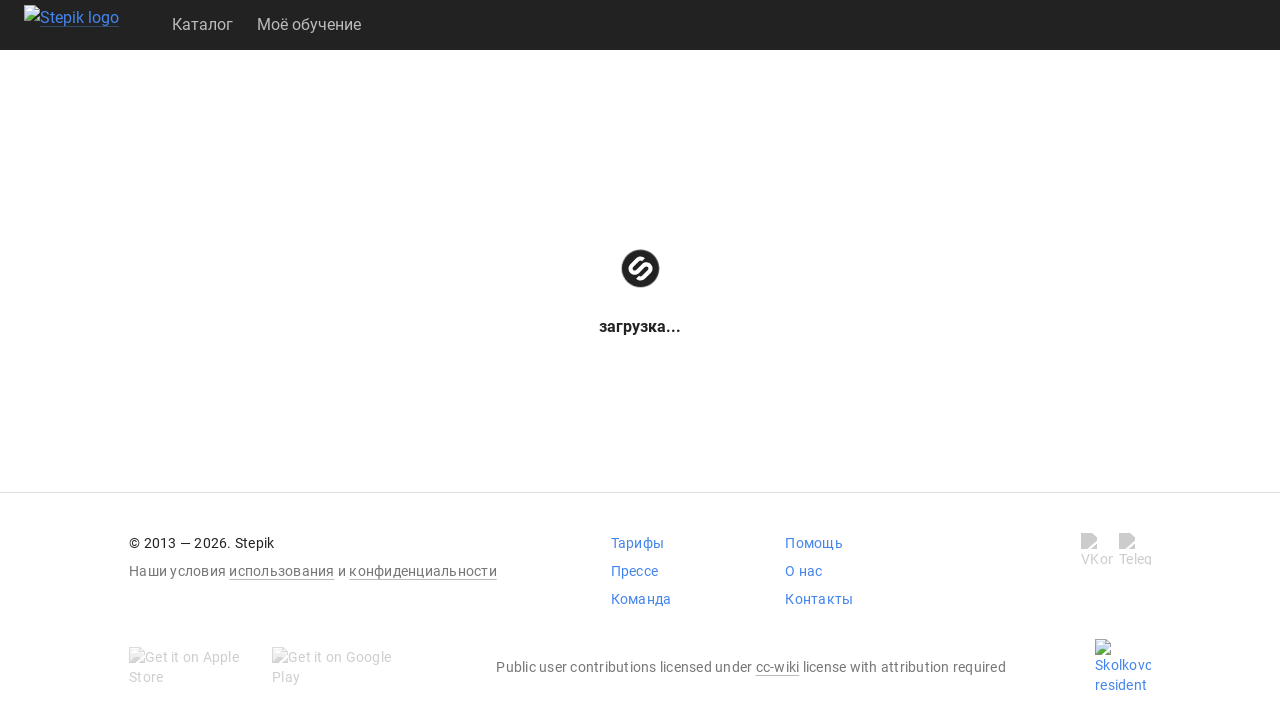

Lesson content element became visible
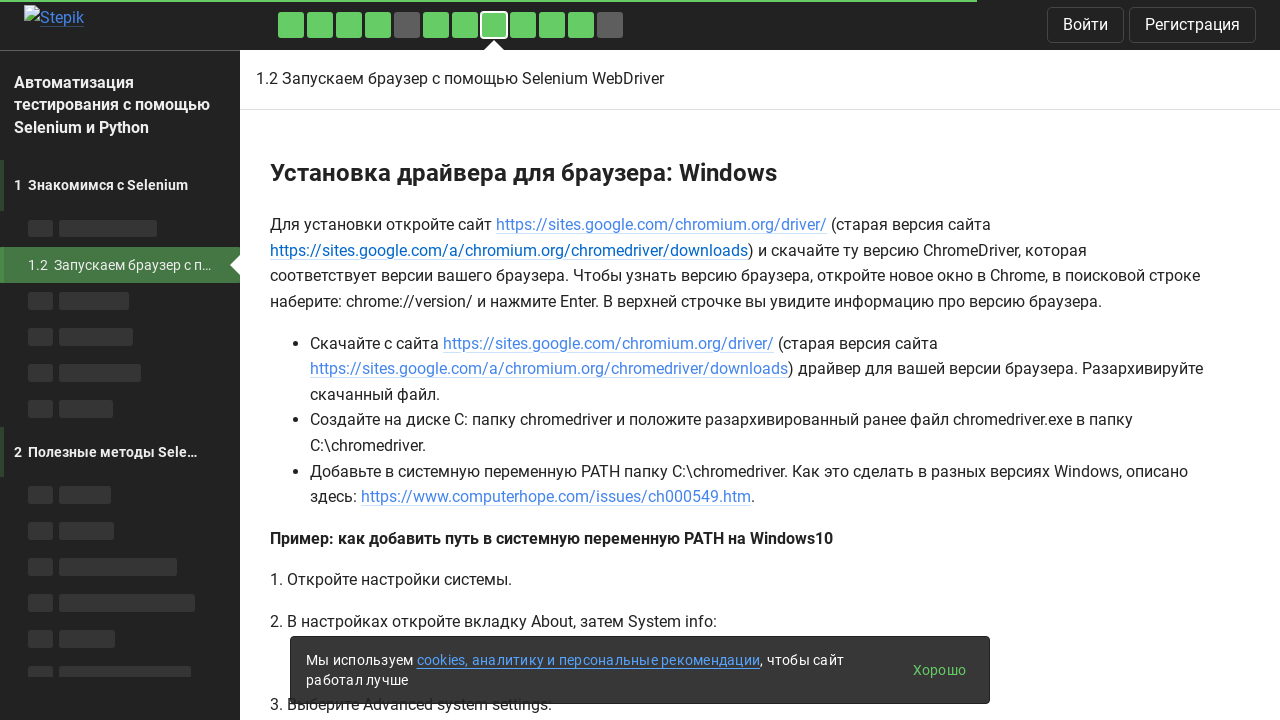

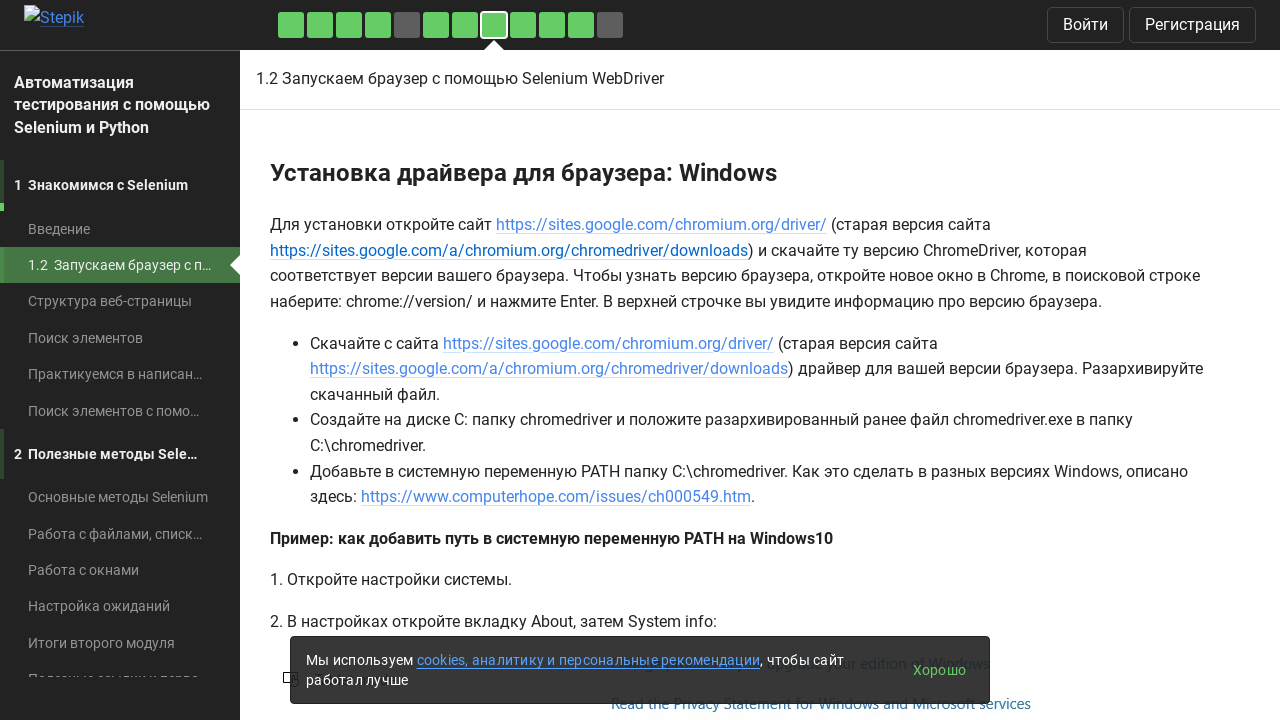